Tests hover functionality by moving the mouse over an avatar and verifying that the caption with additional user information becomes visible.

Starting URL: http://the-internet.herokuapp.com/hovers

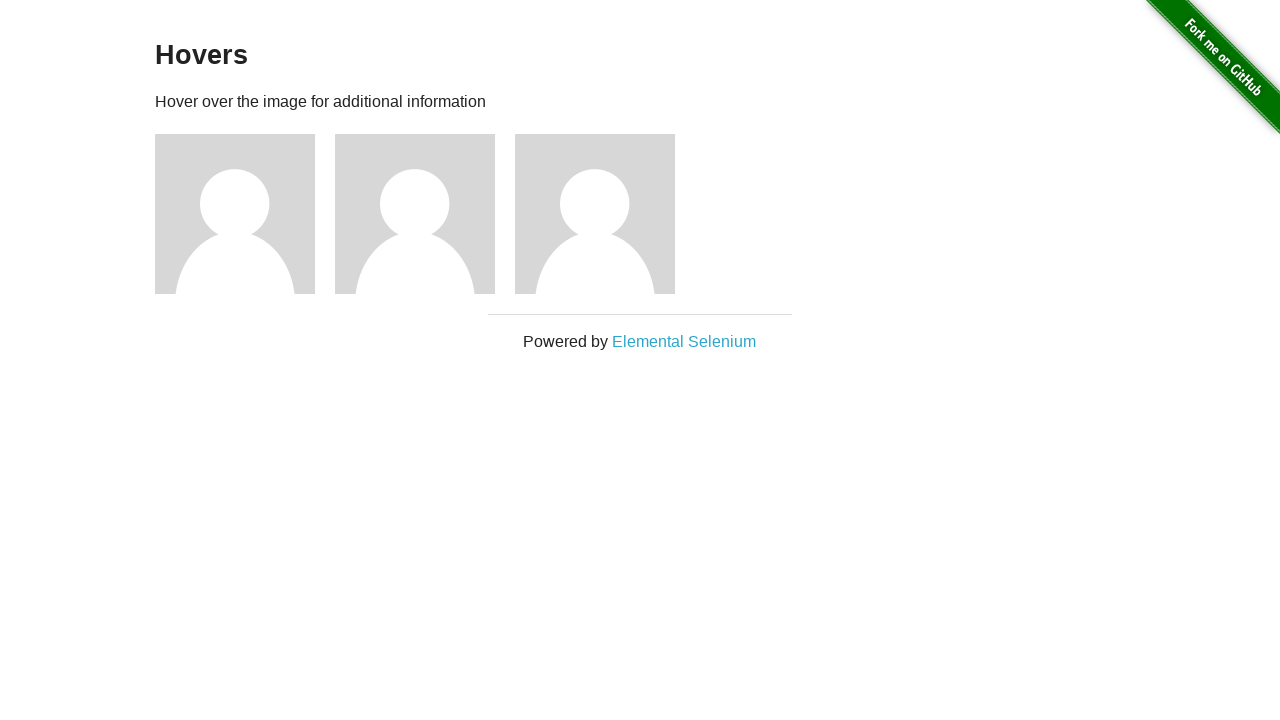

Located the first avatar element
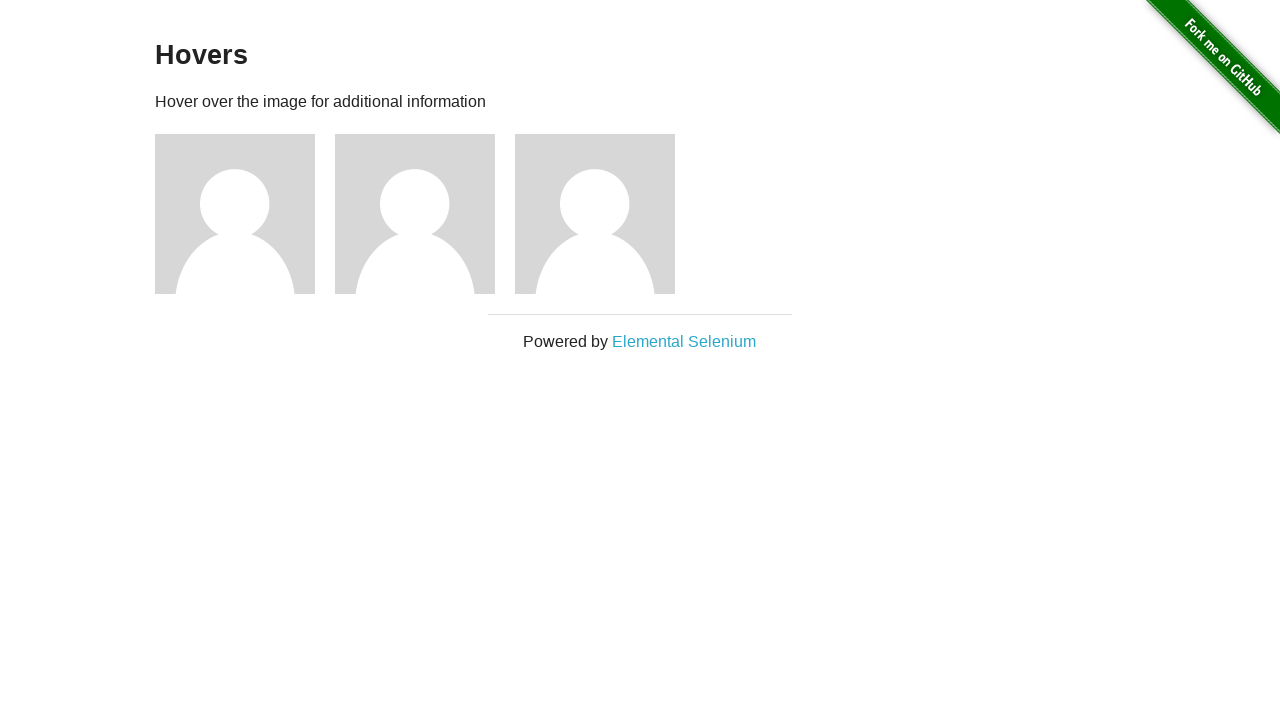

Hovered over the avatar to trigger caption display at (245, 214) on .figure >> nth=0
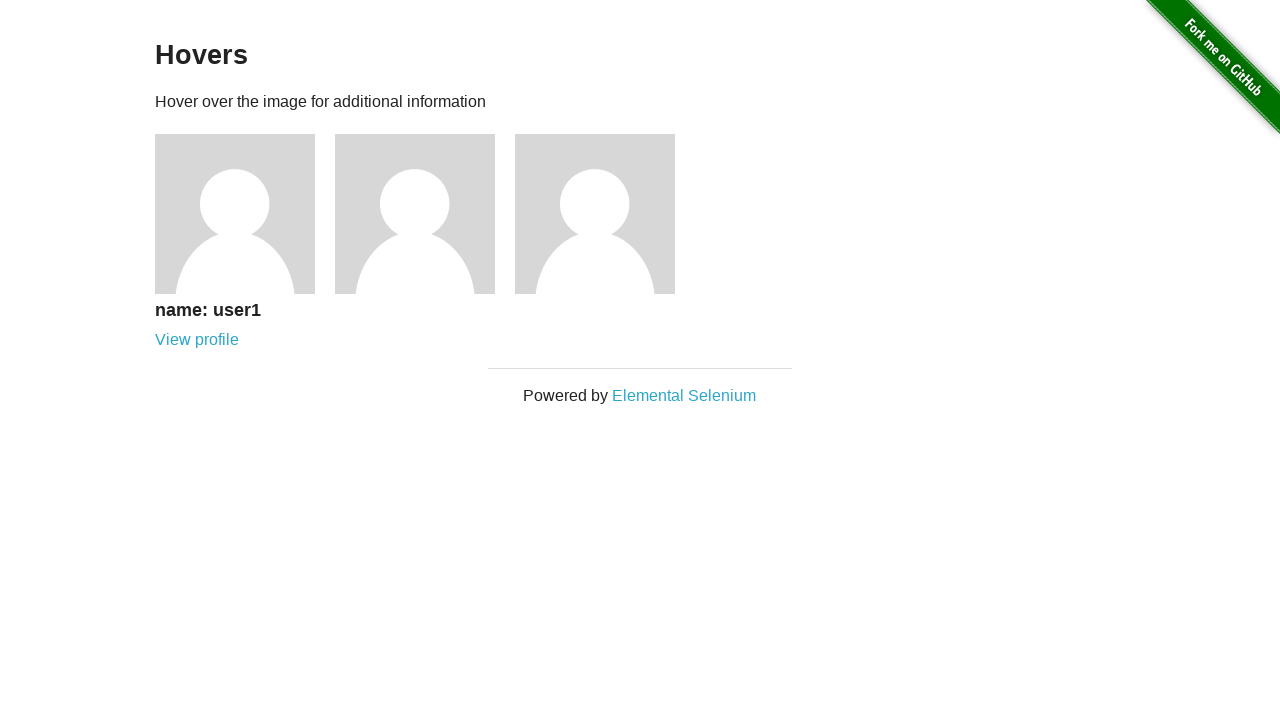

Waited for caption to become visible
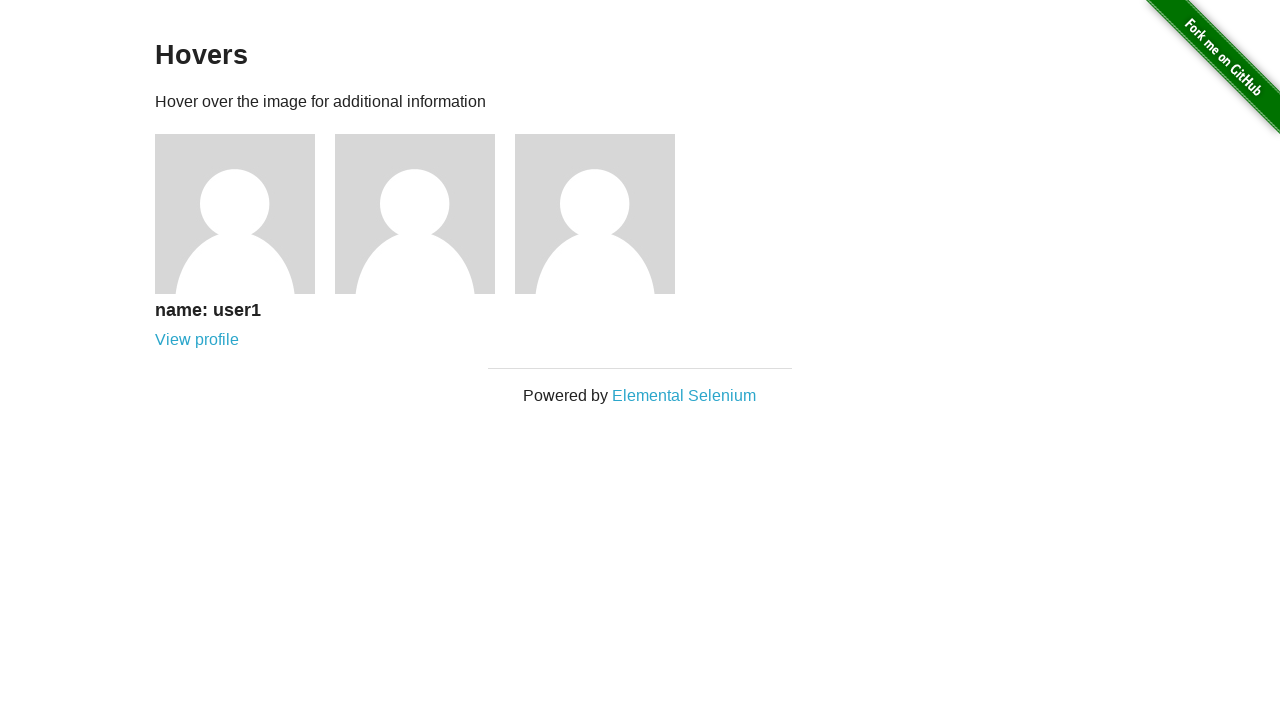

Verified that the caption with user information is visible on hover
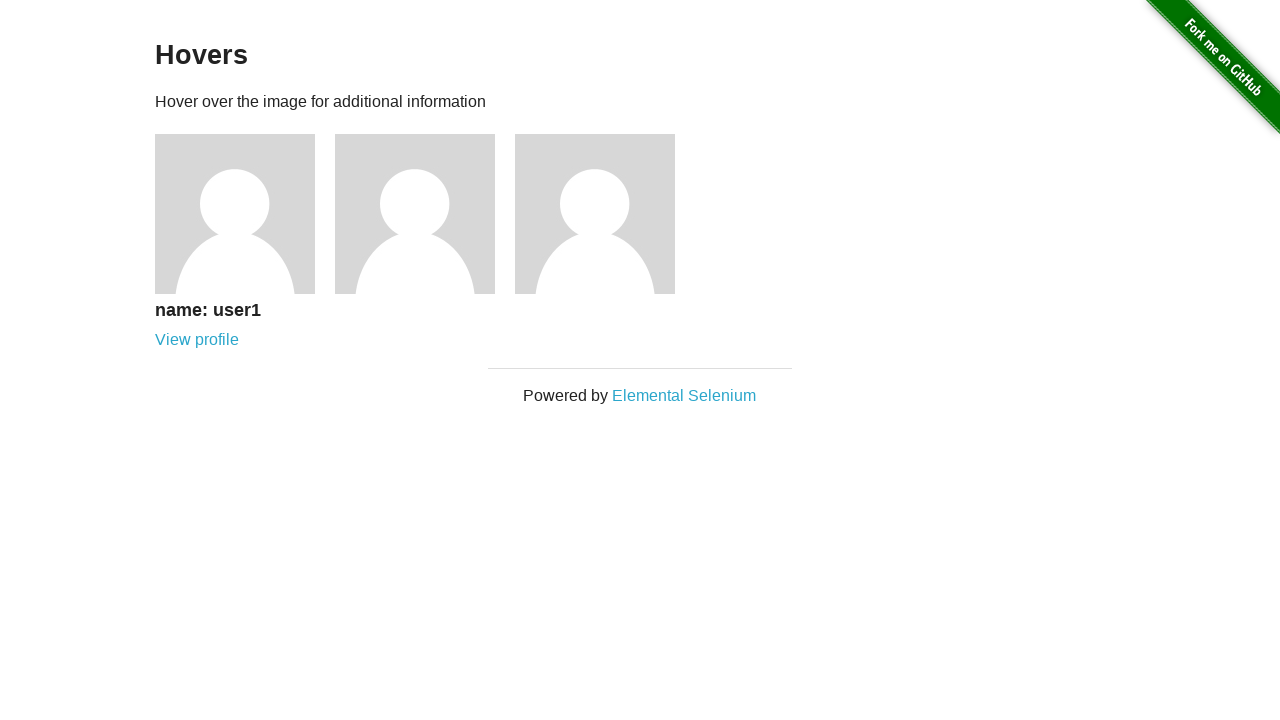

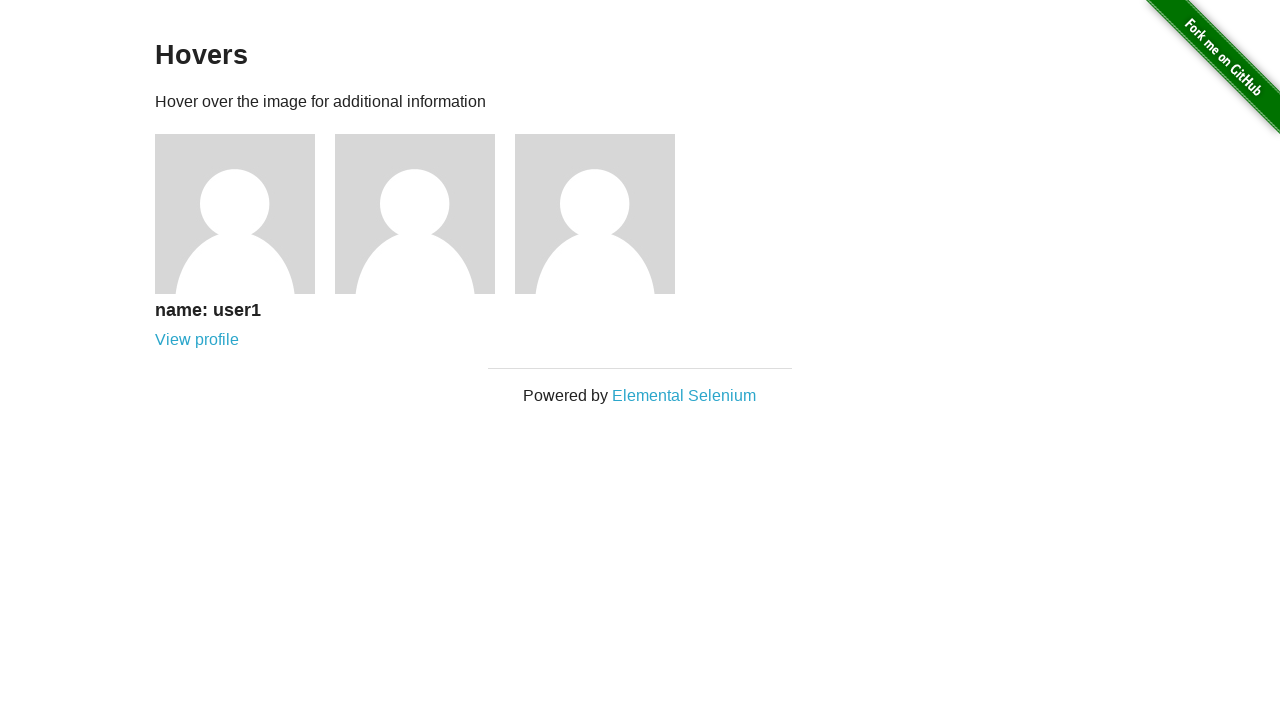